Tests SweetAlert popup functionality by clicking a preview button and then dismissing the popup

Starting URL: https://sweetalert.js.org/

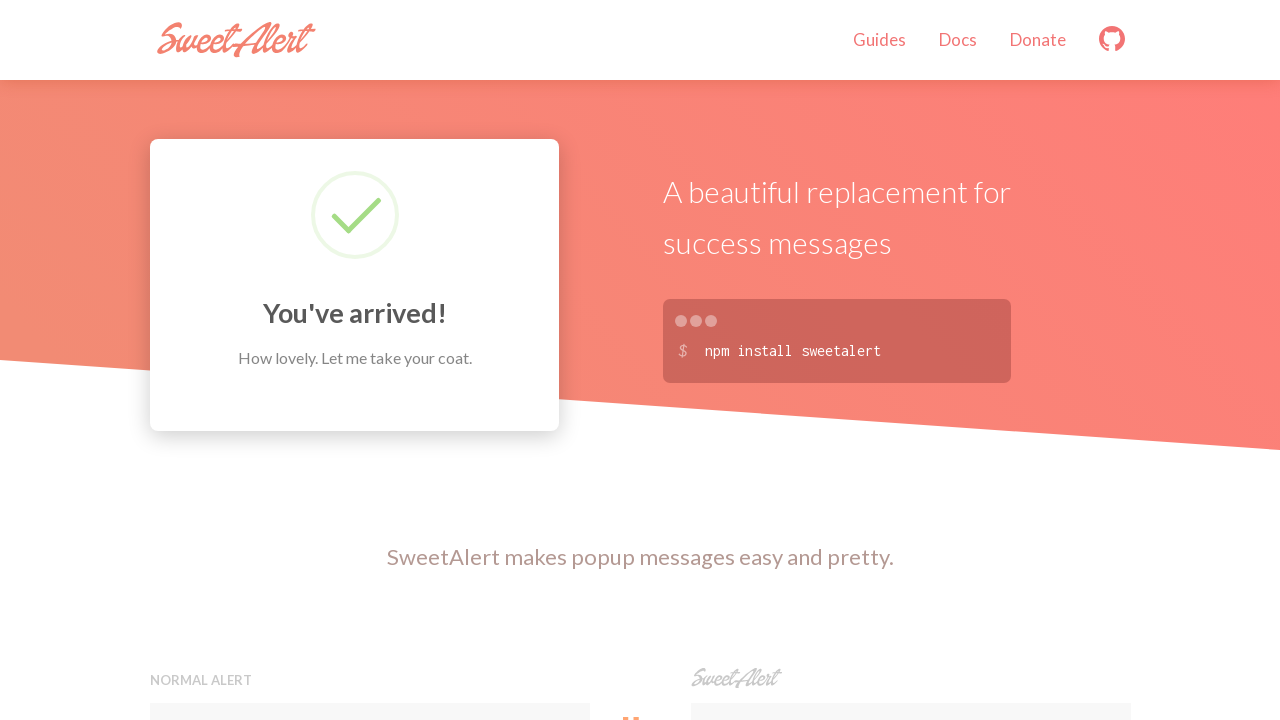

Clicked the second preview button to trigger SweetAlert popup at (910, 360) on (//button[@class='preview'])[2]
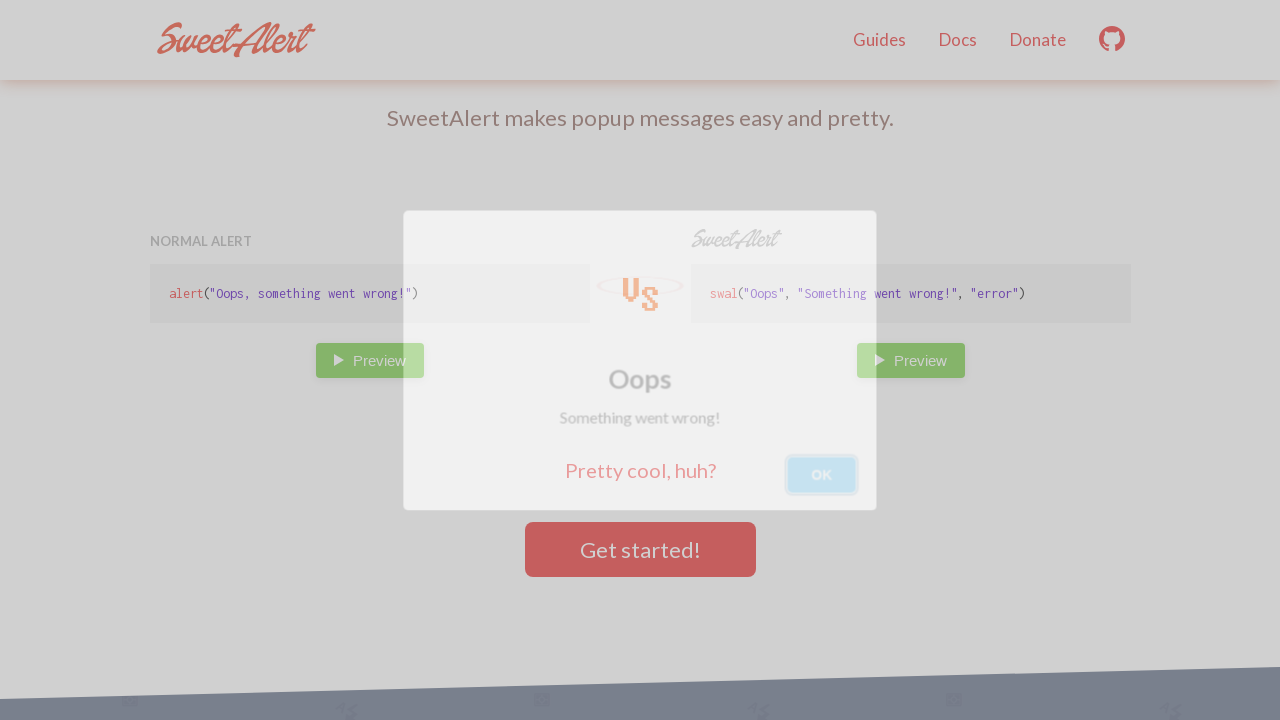

Clicked OK button to dismiss the SweetAlert popup at (824, 476) on xpath=//button[@class='swal-button swal-button--confirm']
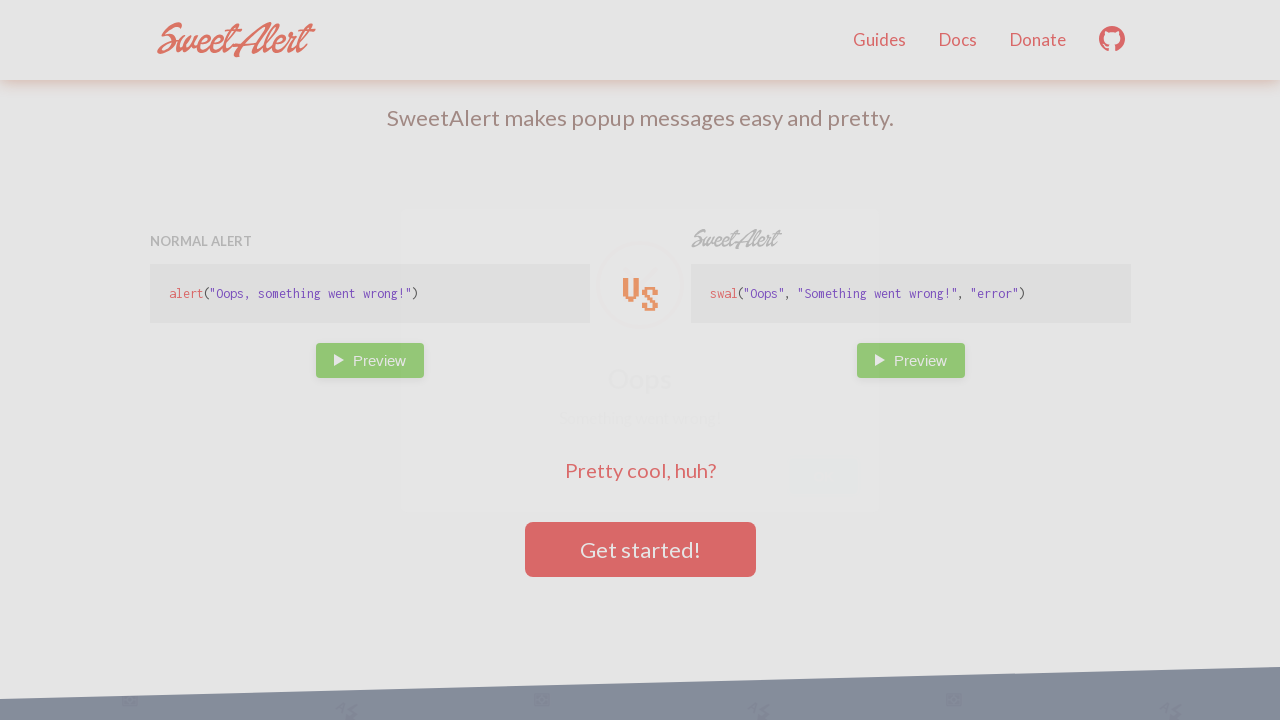

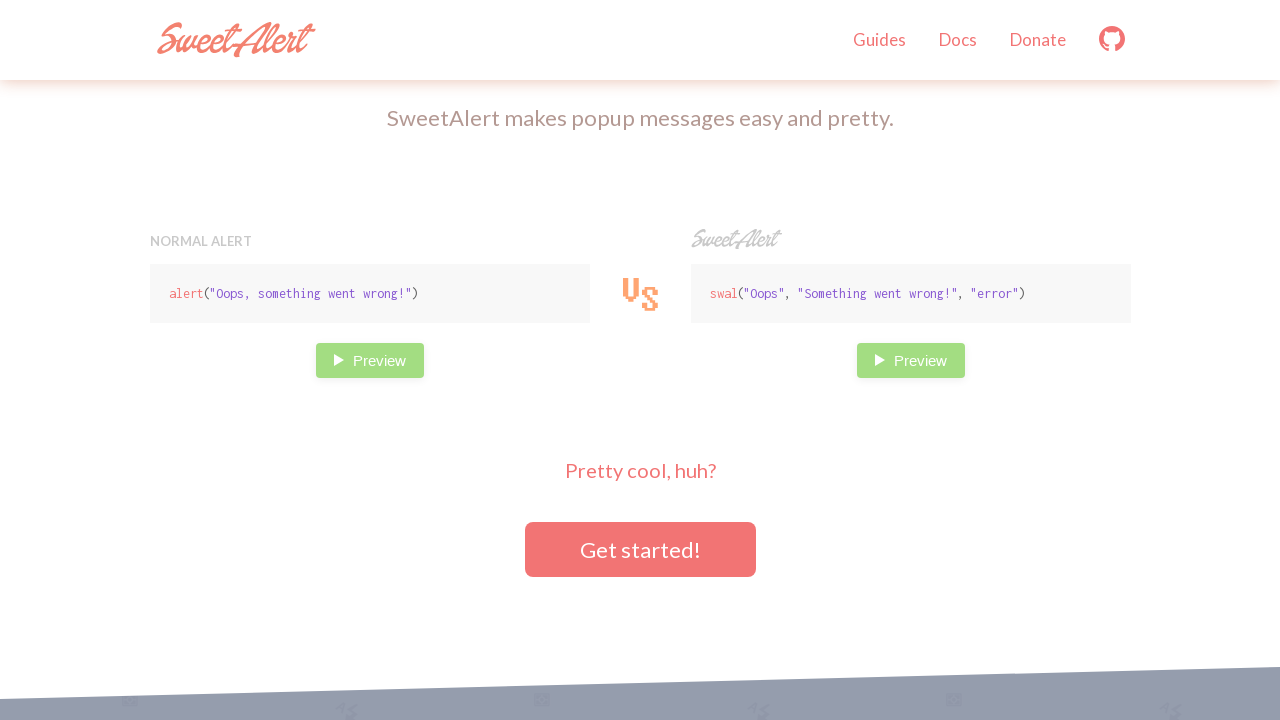